Tests a registration form by filling in first name, last name, and email fields, submitting the form, and verifying the success message is displayed.

Starting URL: http://suninjuly.github.io/registration1.html

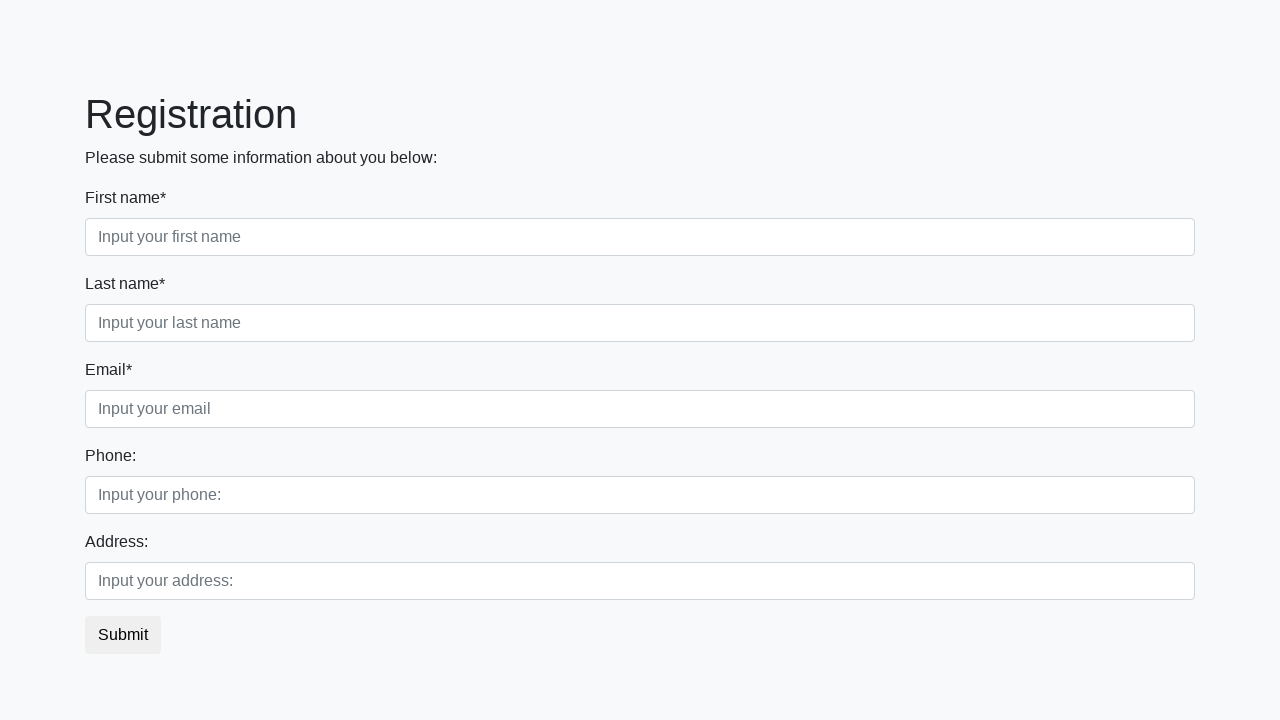

Filled first name field with 'Ivan' on [placeholder="Input your first name"]
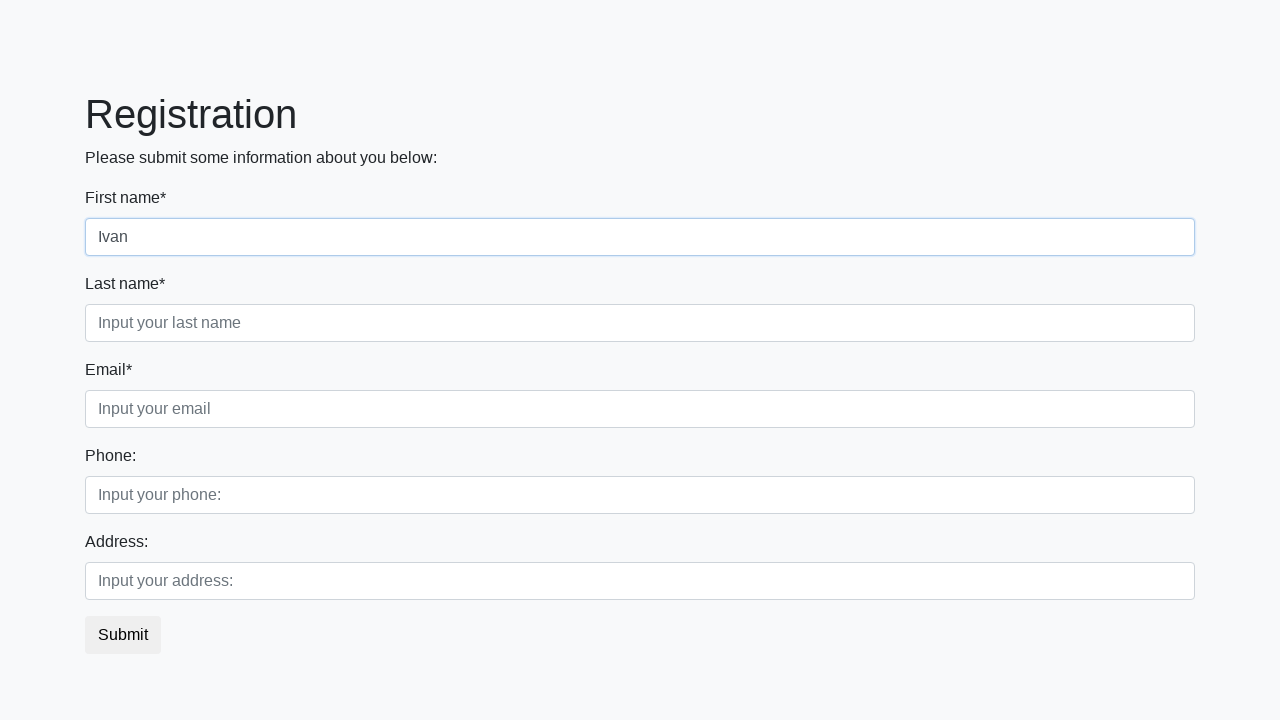

Filled last name field with 'Petrov' on [placeholder="Input your last name"]
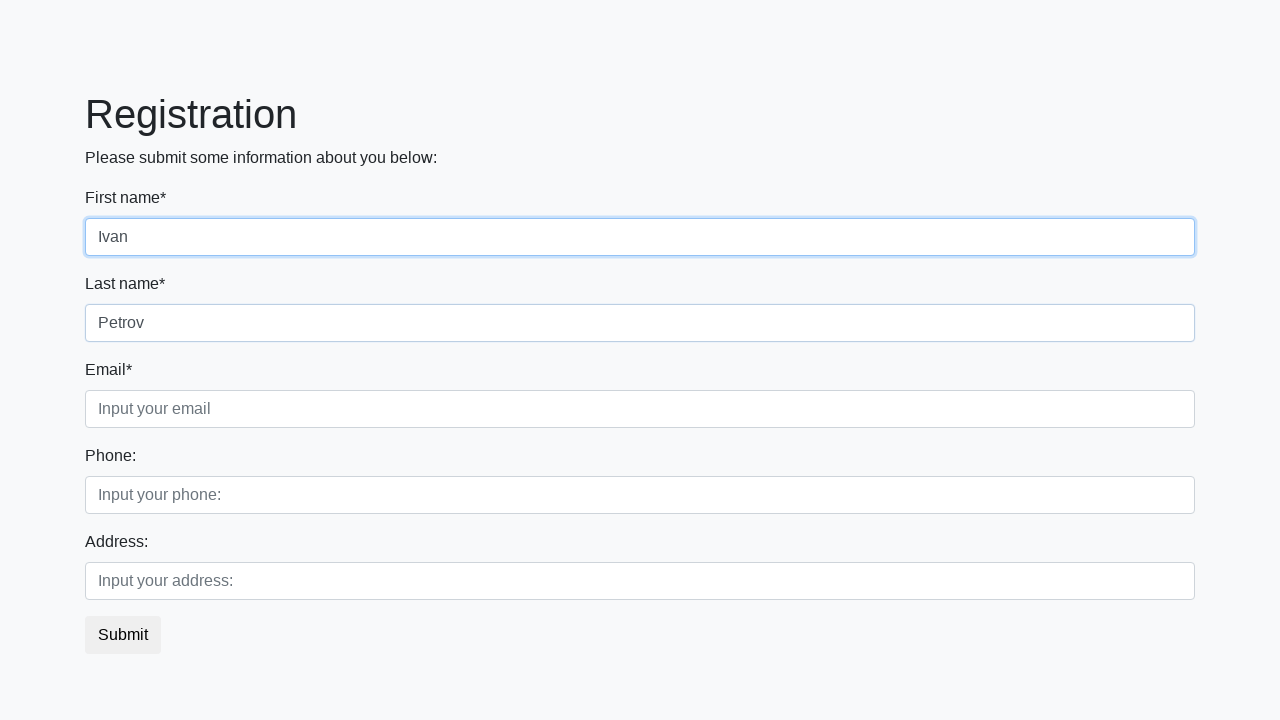

Filled email field with 'ivan.petrov@example.com' on [placeholder="Input your email"]
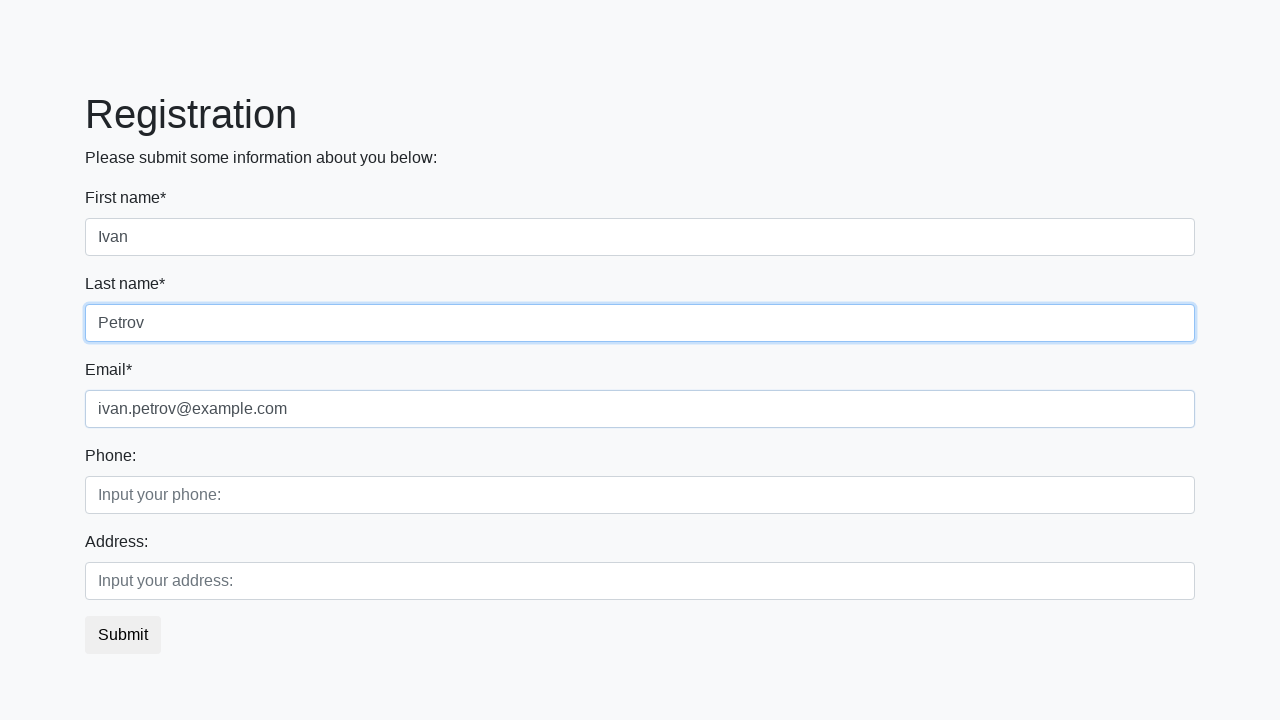

Clicked submit button to register at (123, 635) on button.btn
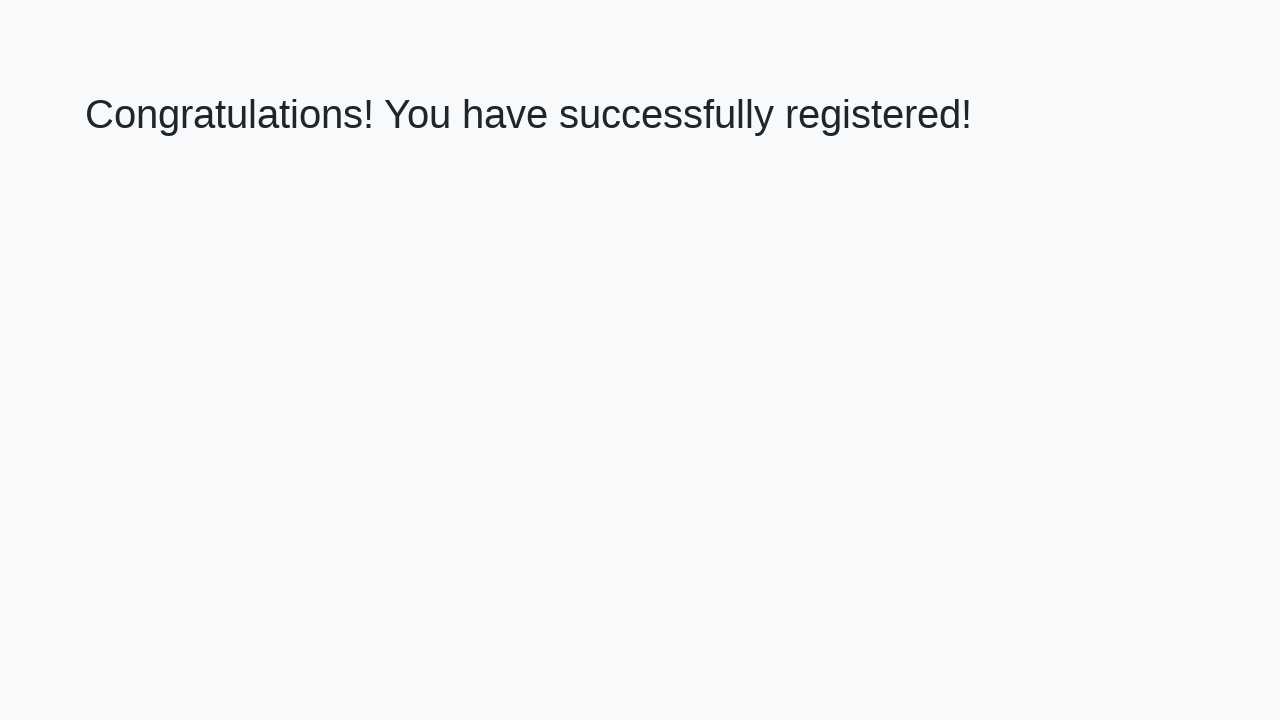

Success message heading loaded
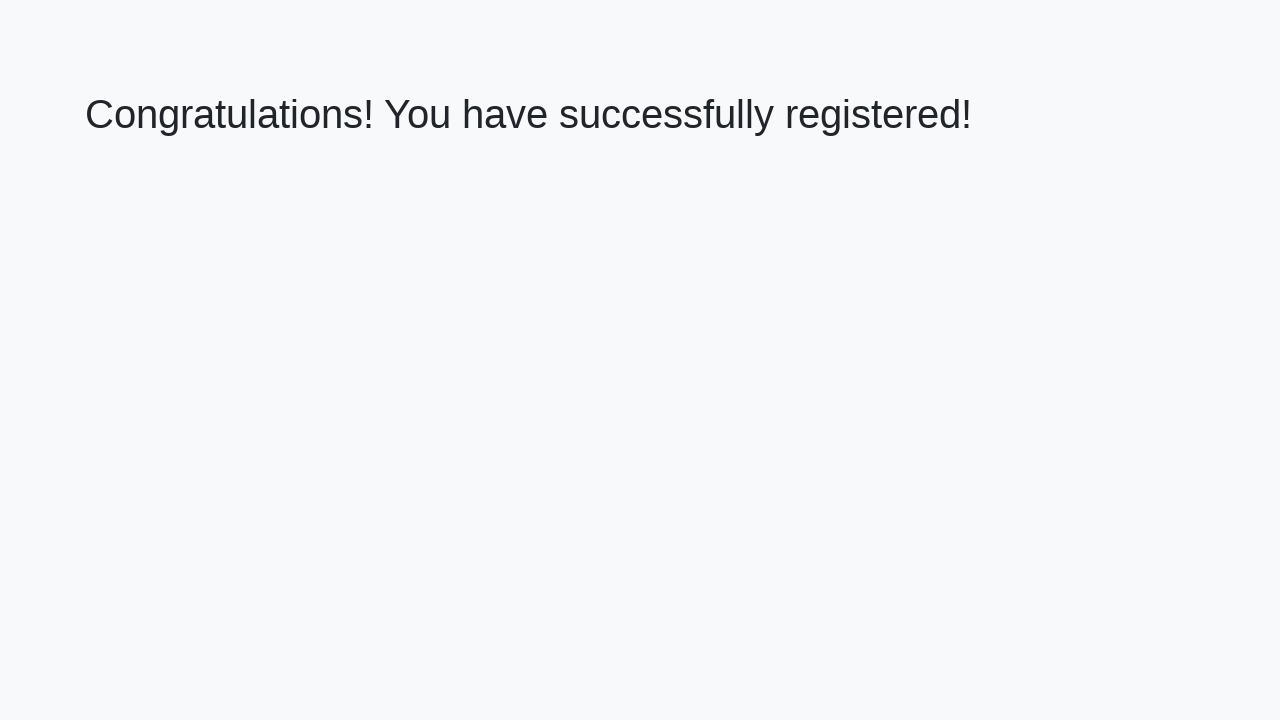

Retrieved success message text
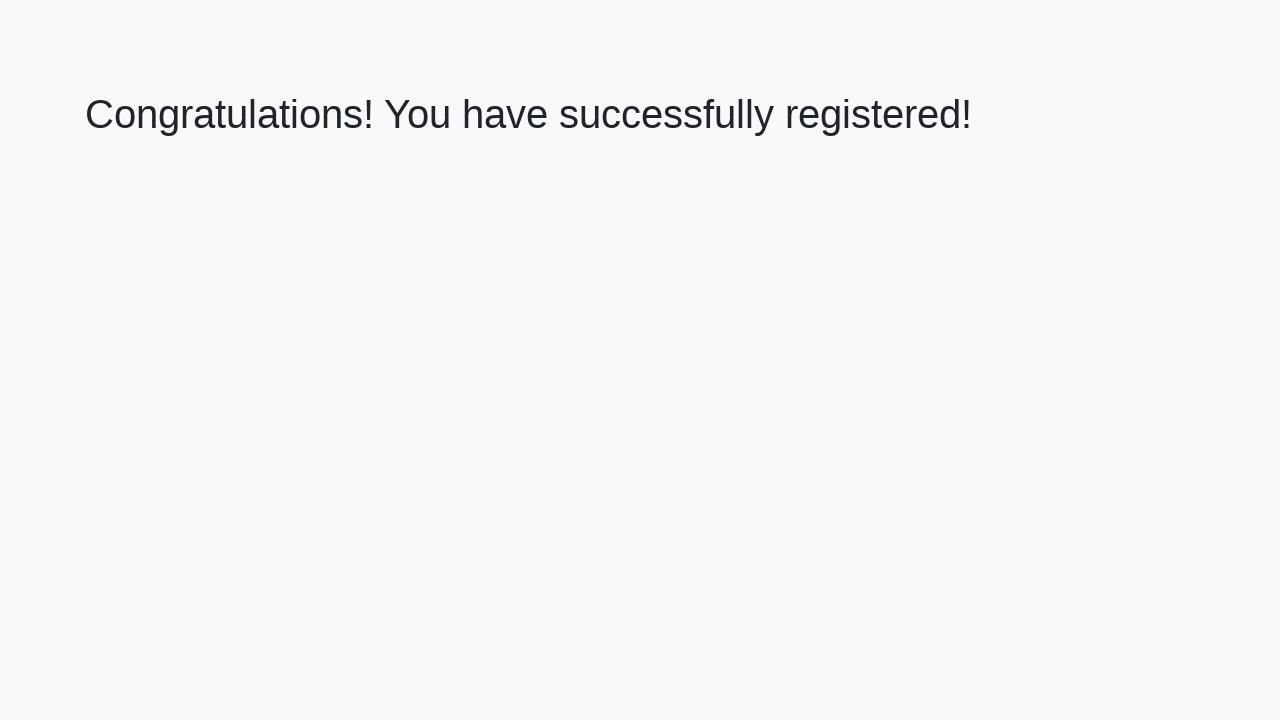

Verified success message: 'Congratulations! You have successfully registered!'
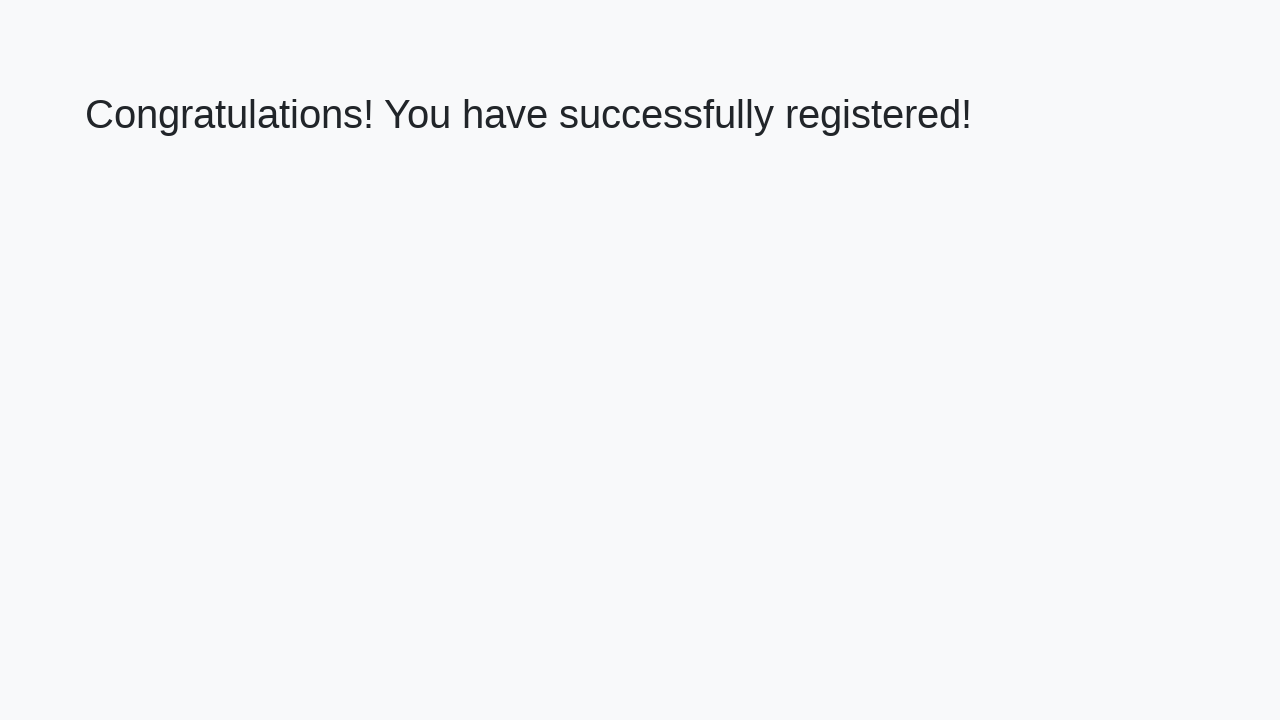

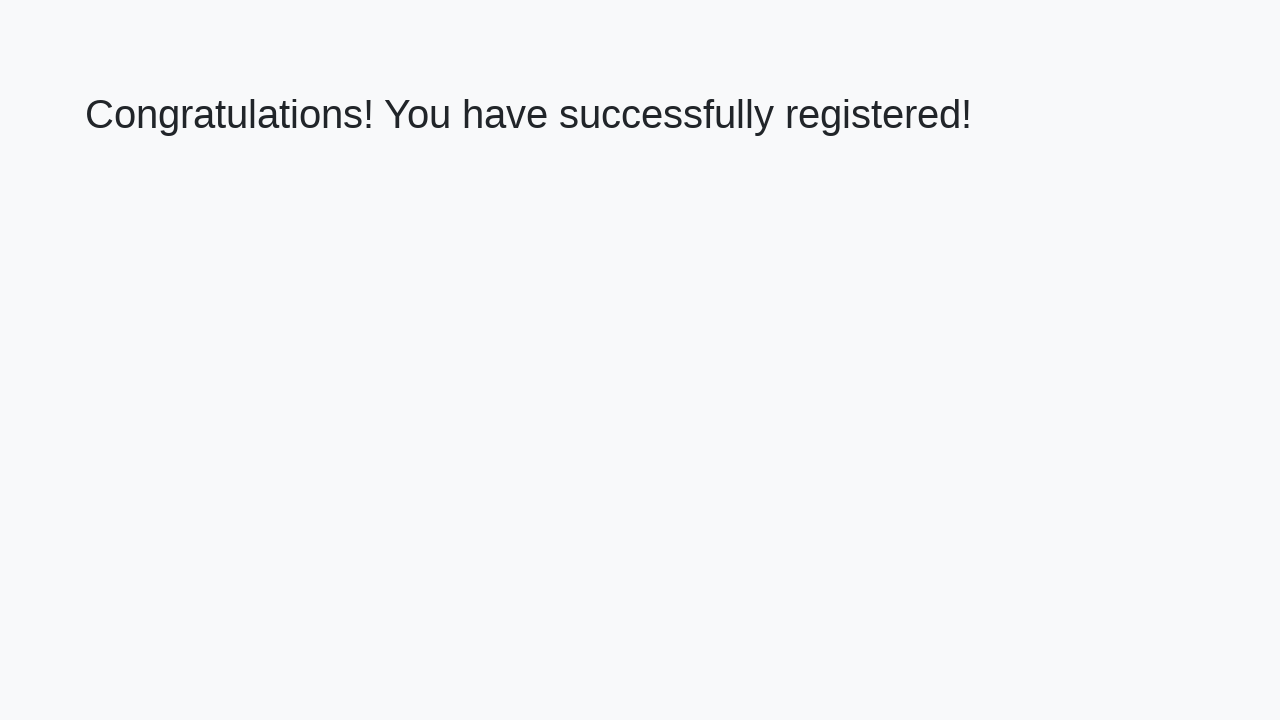